Tests that the currently applied filter is highlighted in the navigation.

Starting URL: https://demo.playwright.dev/todomvc

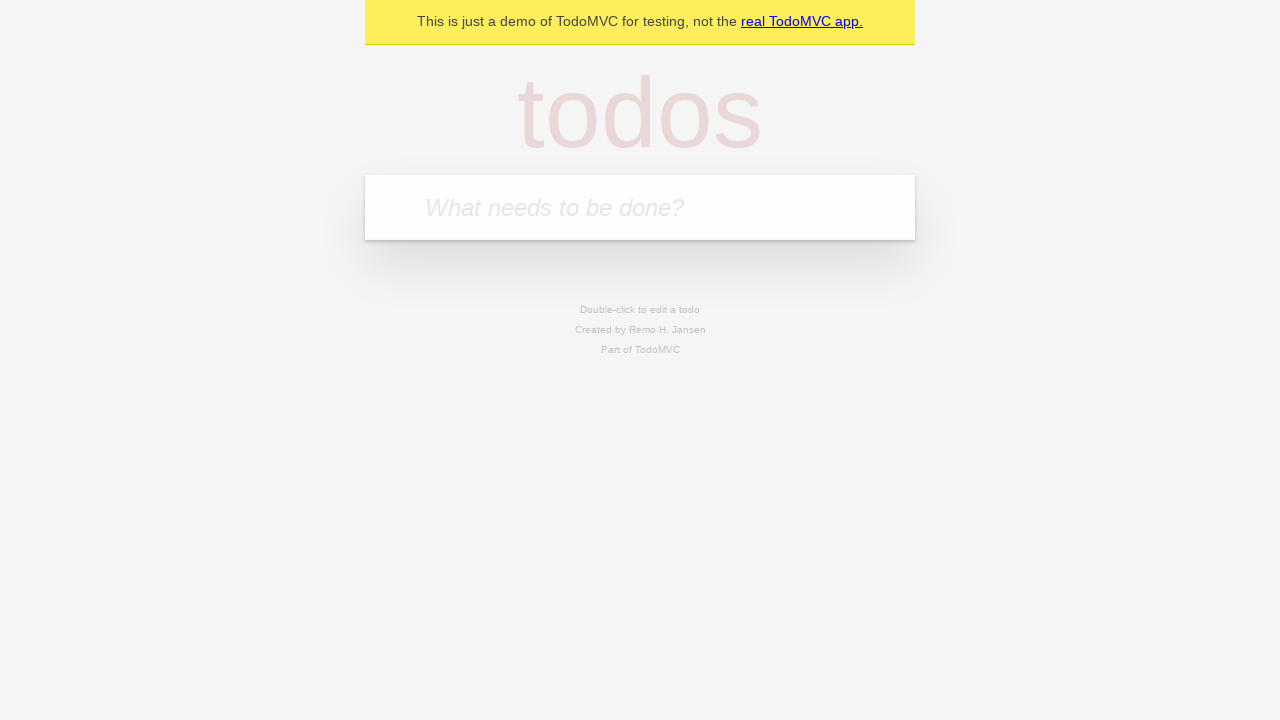

Filled todo input with 'buy some cheese' on internal:attr=[placeholder="What needs to be done?"i]
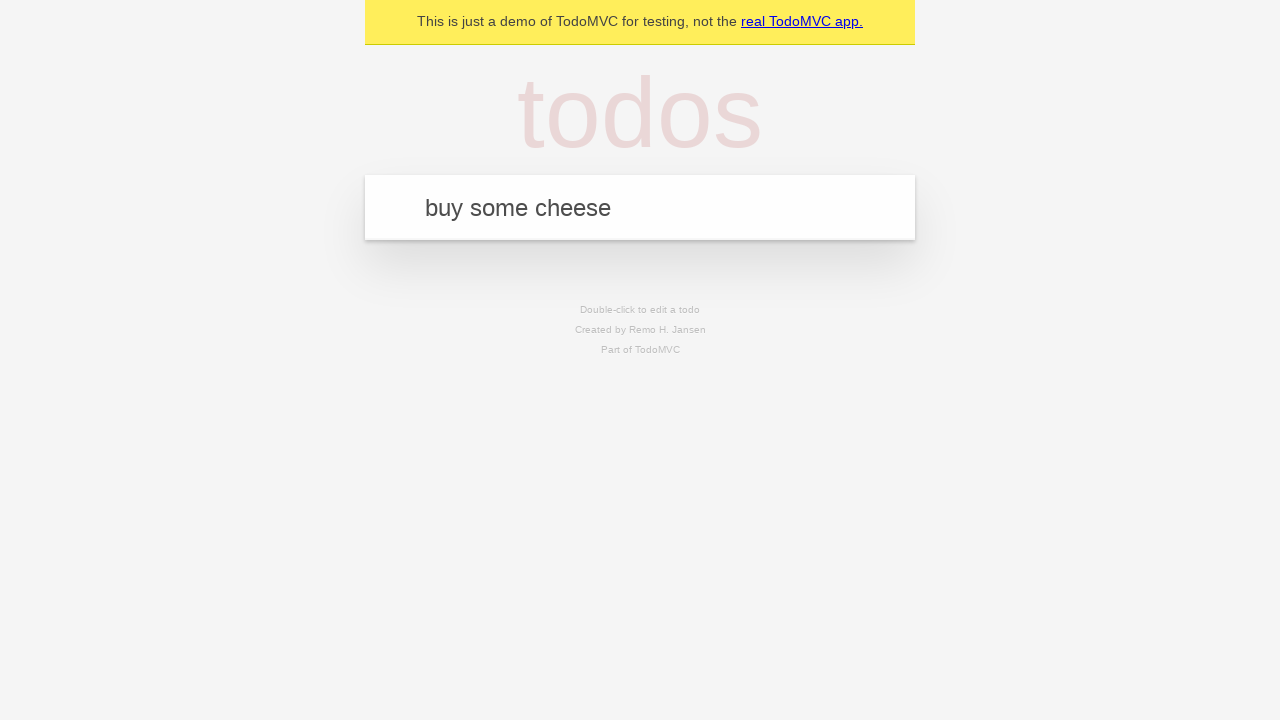

Pressed Enter to create first todo on internal:attr=[placeholder="What needs to be done?"i]
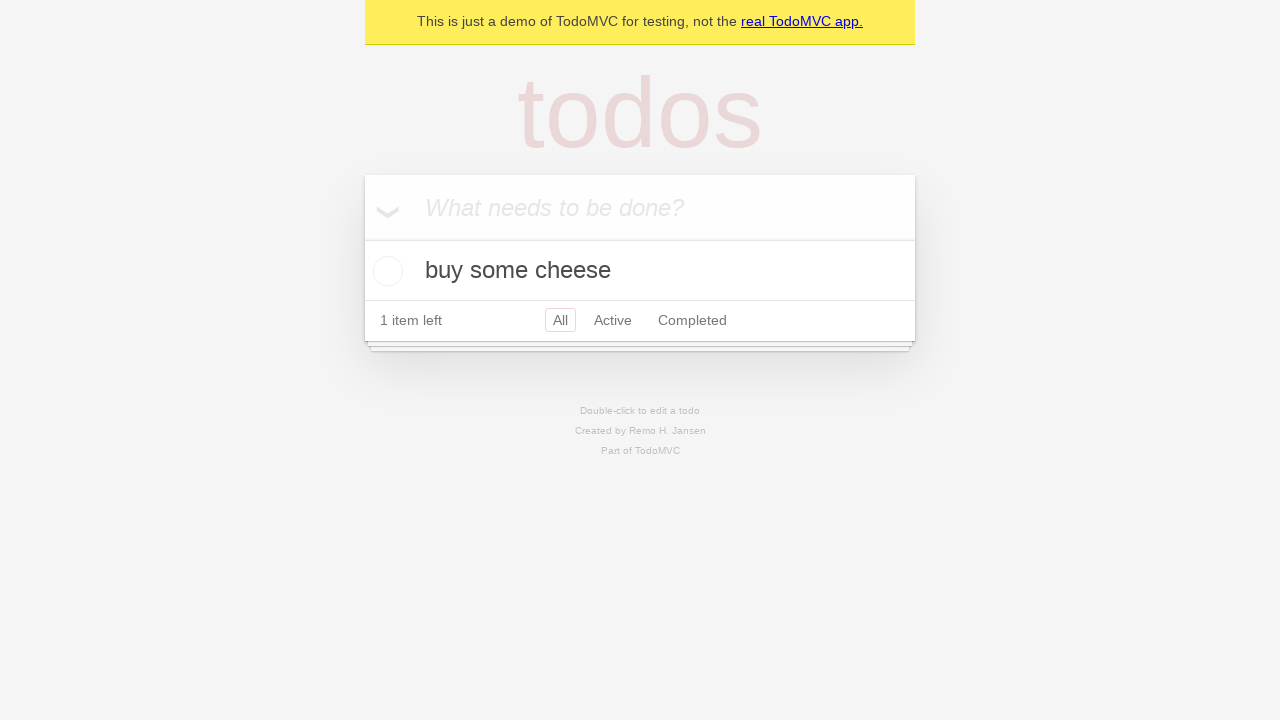

Filled todo input with 'feed the cat' on internal:attr=[placeholder="What needs to be done?"i]
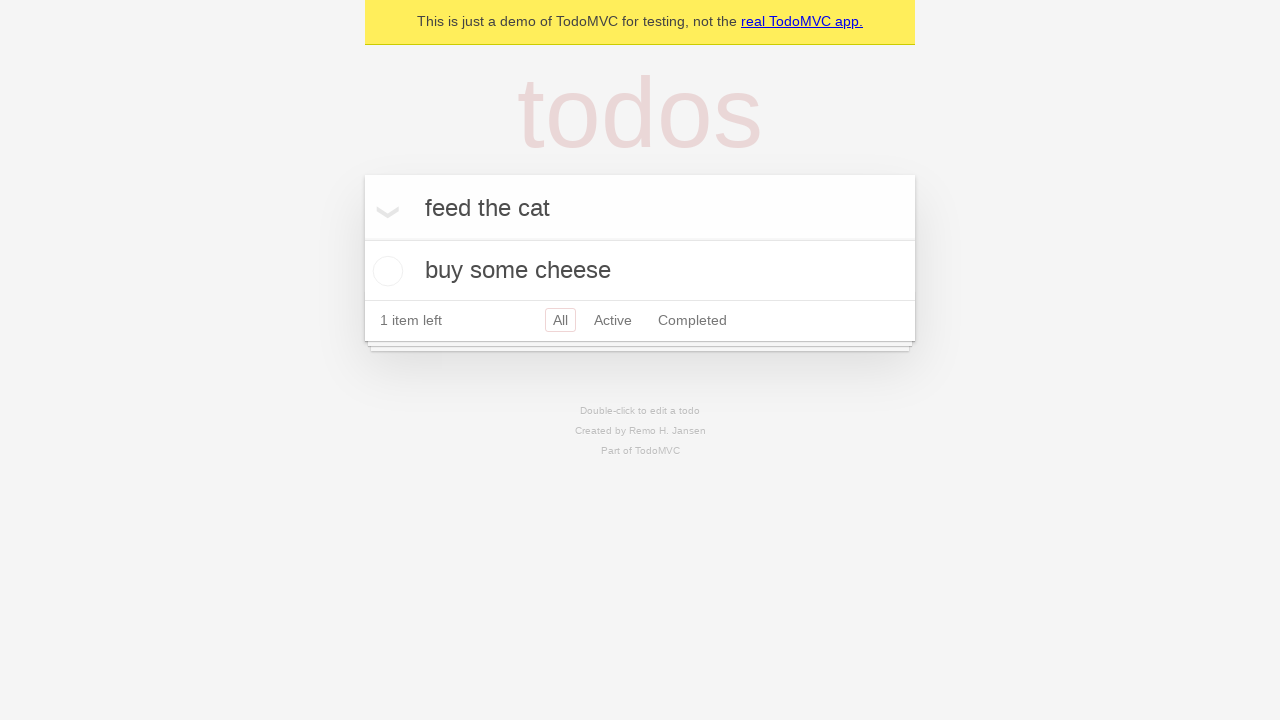

Pressed Enter to create second todo on internal:attr=[placeholder="What needs to be done?"i]
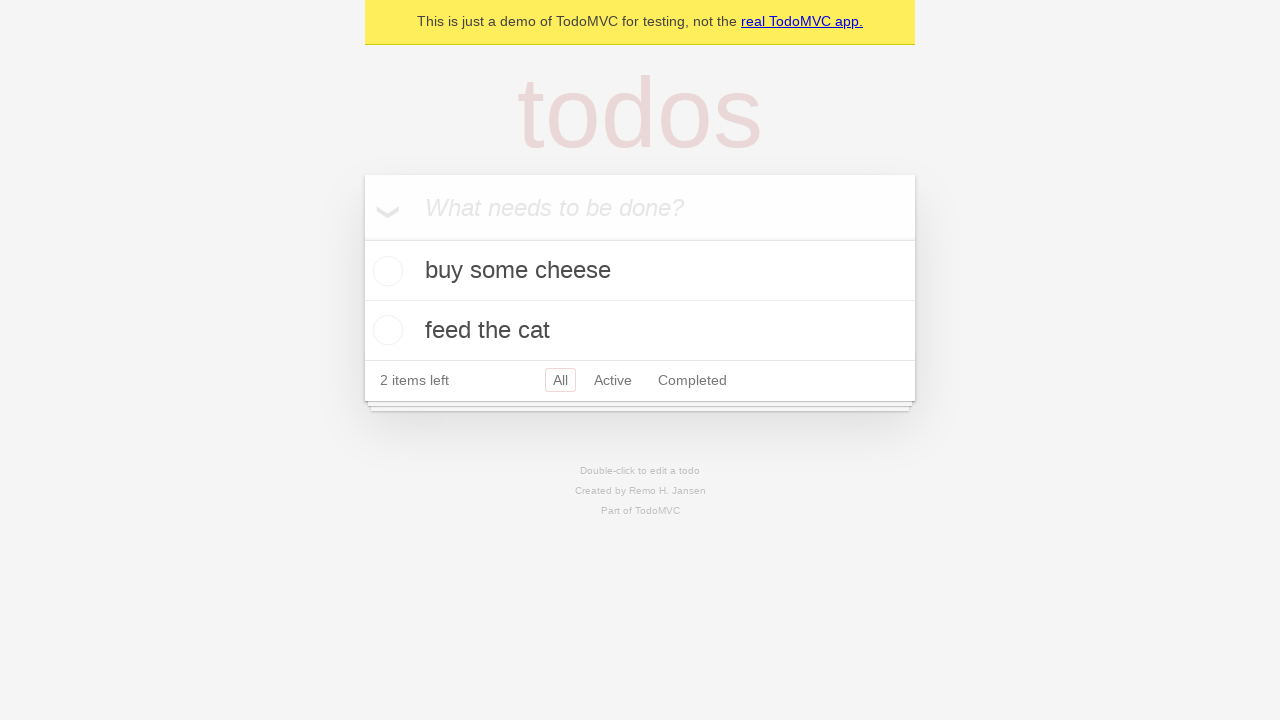

Filled todo input with 'book a doctors appointment' on internal:attr=[placeholder="What needs to be done?"i]
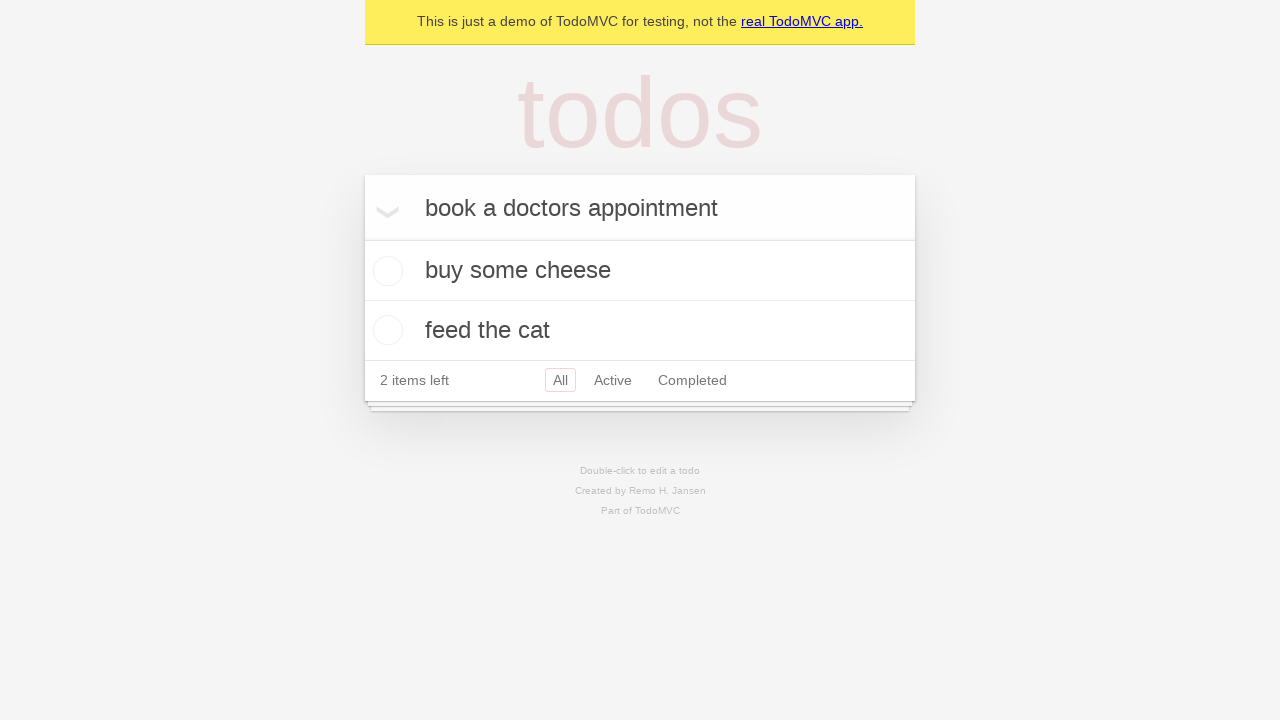

Pressed Enter to create third todo on internal:attr=[placeholder="What needs to be done?"i]
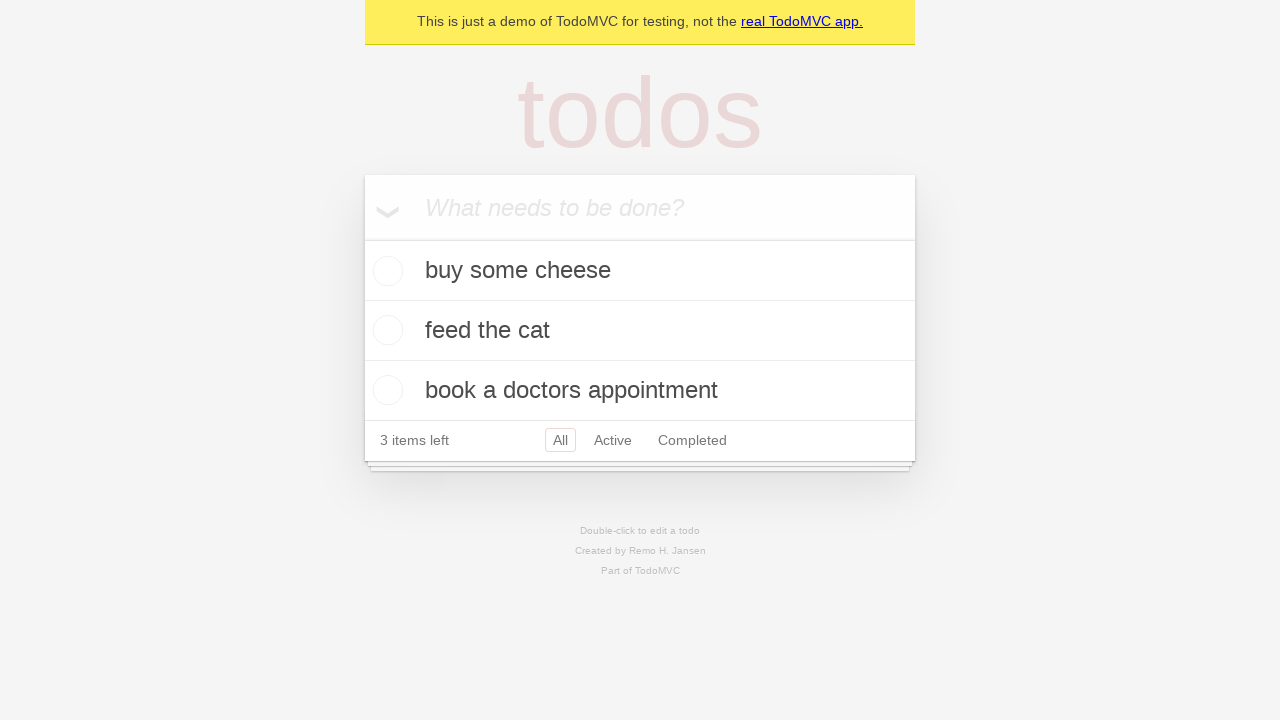

Waited for third todo item to load
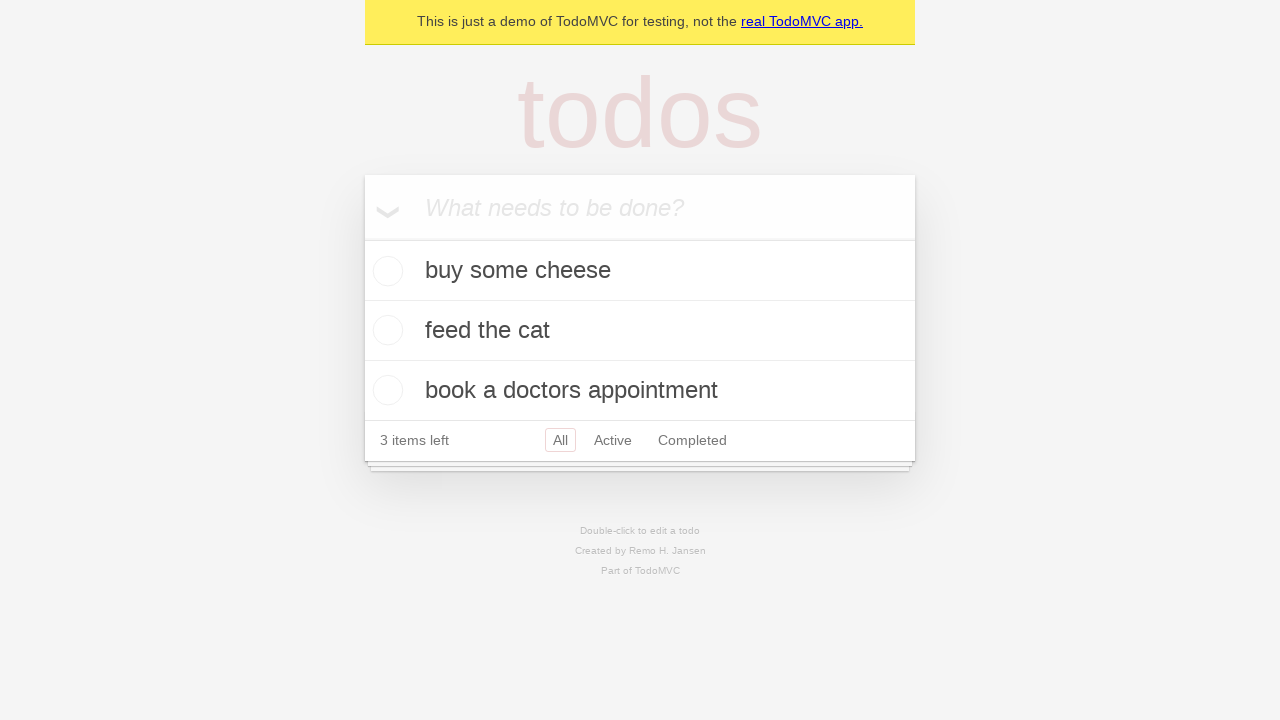

Clicked Active filter in navigation at (613, 440) on internal:role=link[name="Active"i]
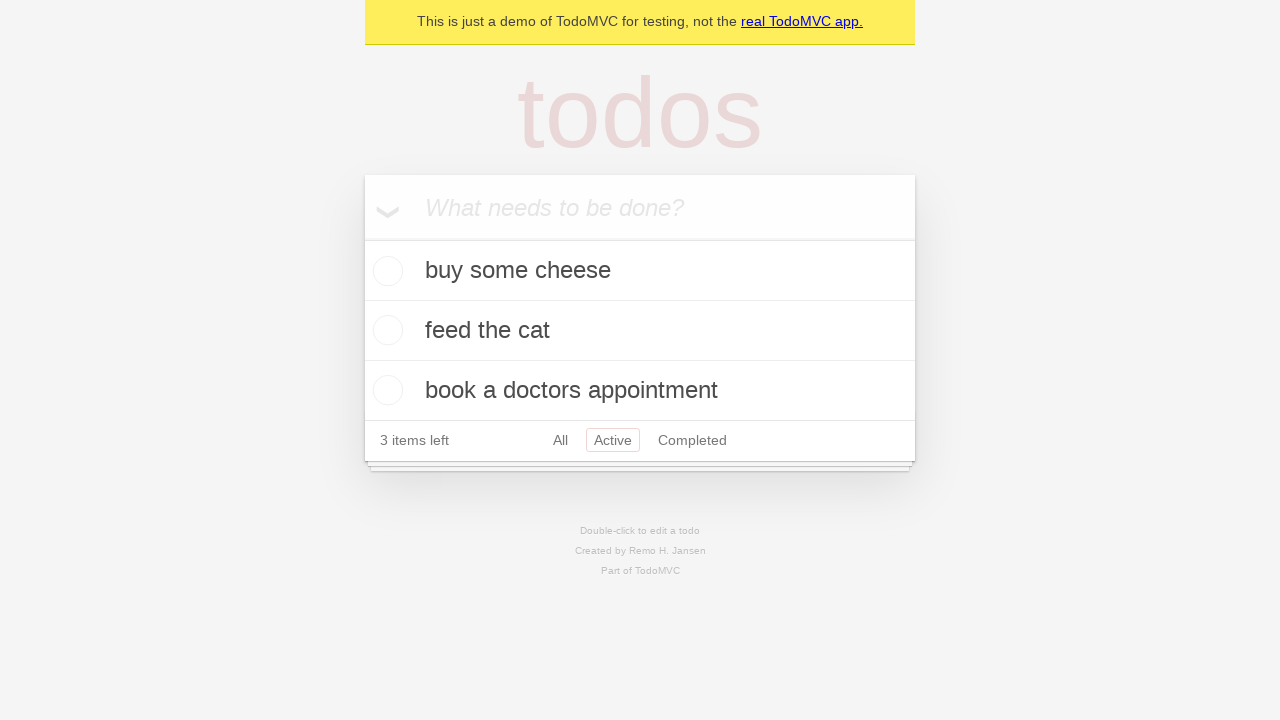

Clicked Completed filter in navigation and verified it is highlighted at (692, 440) on internal:role=link[name="Completed"i]
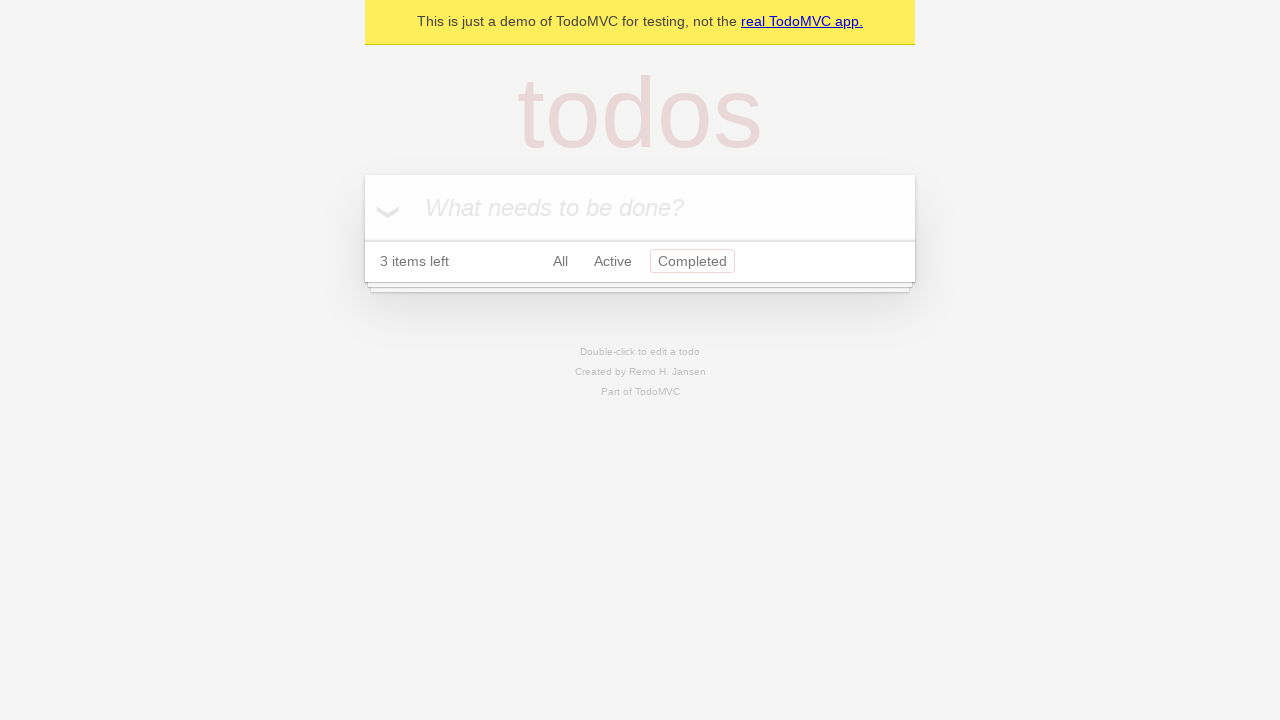

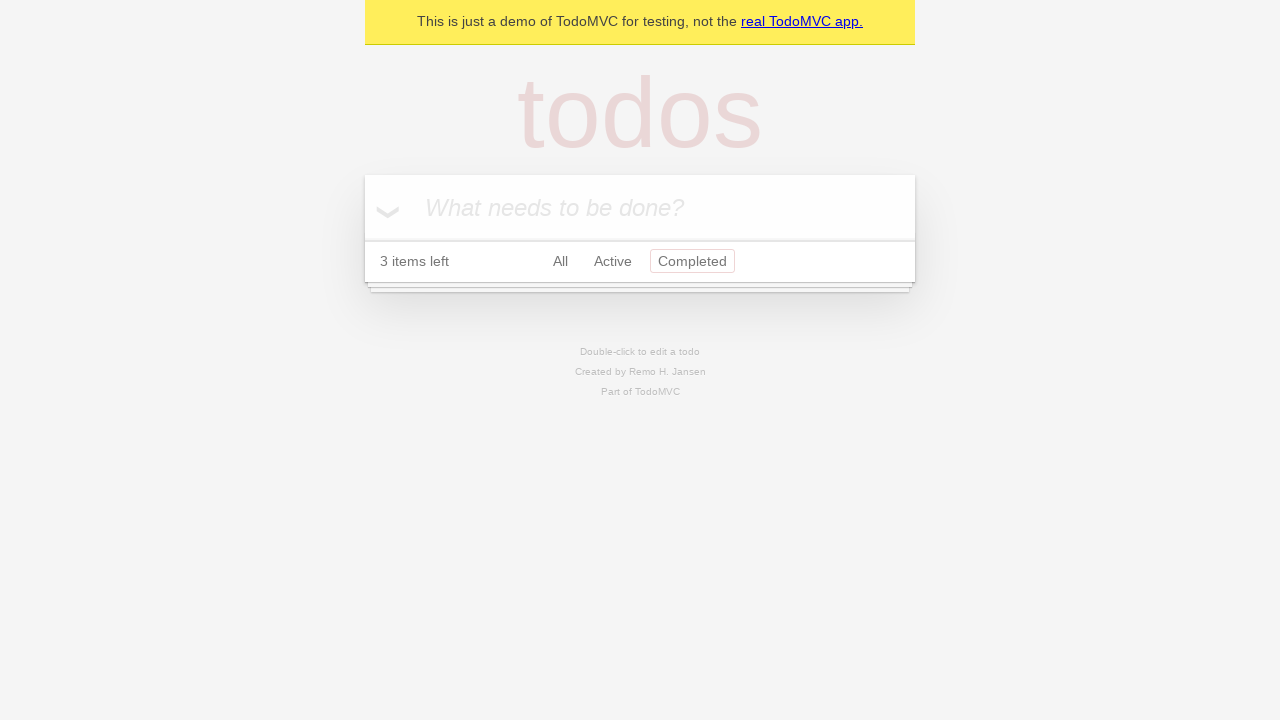